Tests clicking on a specific geographic coordinate on a Cesium 3D globe by converting longitude/latitude to pixel coordinates and clicking the canvas at that position.

Starting URL: https://sandcastle.cesium.com/standalone.html#c=7Vptc9q4Fv4r2sx+MDNU+BWbbNu5JNCUKQkZQtvZuem0whagW2MxtkhKd/Pf90h+wTaQ5naT9kv5Els6Ojo65+g5j+T4PEoEumH0lsboBYroLTqlCVsv8TvVpl0f+er9lEeCsIjG10dN9Nd1hJBgSxpCyzGakTChTdlGIrYkgvGo3DglCR2SDY0vmf+ZxuWuOeU+D2RbNuuAR2dp22XMbxh0TTYris9Go7NhH4bcNf64jq6jWxYF/BYXdqcPqstXK0p8GtGiA6tX6FZ/8TzkU4oDuhKLCU1Edw4LS8SExjE8wCARr6nSFVKBbnkcBlkfNIp4ky6/3A5jyC1hIl+FH1Mi6PuSRDfZRL4mjUcVm7BI+/PVgqbahAiVjU4W/BZklAeh8w75RPgLpIE4jxuZZalzSEhjoX2aLGhM0S1JIDhIiSFlHovm6VQoMwGj3/9S/XefpJ13VQewkCZU7Dogbd/vgDPO5yG9XHDB4T1kiWC+1cuGaEoJQq0WGkXhBokFRekAlGUAGAomTylaJzSAVYlFLlBViaweUkoxQldgi9T0KcusT2gV8xU4YoP4TPVkOaPSJF77oAfxlUzZBAmO7s0/nFrMwdy3CfjvPZiUWnRW5LHMHZXad3uCvYrZkgl2A6aSINDKHmwciqY0lIcUh3yufeqr+IWcBDJ8B9wAO1OpzMzdjeoViQKfJAK0ghkTzsMpic9ptNb+K4dkgRH0izhG10e5Wtj4+foTGlIfOrUGevEyl783UVOB8oJziWyzye671HHNPUZk++G7bCjNsN+EspFbGz6kUFN1Vo/OyDoUh3zWahVJPeHID8lyhVacRSJBELcpC8MpJ3GQoCTL0wVl84UY0xls0sinMgVPh93zy4+T0cez8ejtRU8OHPeH3cngXX/bWp0u91IvJrfoUs6XbpchmdJwj89m68iXKS+dV3guy1QaCUhRyNCYLvkN7YZhBlvyl4LrAlwS1uvFFex5Gl2tiE/7N6DkdSqkVTYAbOgbkqT6Mi0YXDGIVmvRVSZpmh9CmSgHFZx5lrlL9QEYrHjC1AIAe1O4A9N4DLsCYCdJh6W2rtSAy1z+RW1DQm/el06Mc9Vp9KUiNkNatsiAzqDiBVpVa6PkRTAWSuUNII4yeFWzF+ILyDSPyWoBO3bH5txqn8SikHqRu/i01IpnMV/KBugiUd2gWsBCtfJMyzkRCyx4j84hYIlWngpAJpozsQ7ojgYiHqgBKss+BSSUCiqiae6jv/9Gek1YbZluFKj83casSE0JnoXHUeHd47KjlF8s5abcUFhdU66kKa1pNMsKYL5jVFIpLQn5lpecyjd8OhpfvBqO3vfHJ8O3/WZZfMW+0PCKfQU6ZHiVHr4Wkiad7tHX647fXMHW7p+N+3/uG/SeBWJxjKxKXw0zCp2vq+24BiQVHQFLyDSkvZwD9aCEEKXsYr2cgq8vR1cDBTmDi1eDi8GkbN5d6TmUIaq5Locj5dYCftLfjEeqz7BXwNJIlDxLaMxmNanHWOKCx+yrZK3hKGZzts2O17UOPOy/mlSGyu3L/J2B7yrN+KR71R8OLqp5MAOM3xfqs9ejq8n714NJVVxWoBPif57HfB0FJfqQ/6ZF5zcTCEvM74arBdF07DUOqLmEzQPk4biM3cV+MTWviezGbmaPZjPA6UODDKeJ2o2nSLC7LY5kICBiIqGuL7FgA9hQwYo/gN9QKObbfKyQ4eujtDj6fA28N+JCsstVCCUrwGgCxFaVAEmtADAJzJgwWAMiwLHw9VFuyl3KEA4VPkUYZUp9PB0OTt8o1tU8QGtUwT7JacHjV2r6eOD5zDBNbHQcmSBteDCccsALalODAjgOzqlcKcYt9Zy0ZsRnIcQOz59g29cy5xu5cw/xLDG5Ux7HLOBx0gRnhZu5PCoAd0ExRIhEc8m4b2H5MpcU44N6T9aCy4MwgAUcbZg6eWxkHil8yE8zJI0SURkJ21lqLWZdwIkt4plLJAmElImhsAZZEy4kL0aT/rE8+agzXTYAiIaempXtxNQ2kMD3cMd8qT8lE/1s8loK5QmafCNDu3BC2KRsfPvLsjbPWbuZtpiGapF/0ncrfy8P/1CFtNu0GJu6rmO90gOhhiJGwjrmj/v9iwoqV/bM/bn6lfPlhGsFkbrncJTRfpWaPwlD1Ny1wC0YjUnsLza19kpIa/FCeyuMpdWlILKm5XiG5WHPdi1bN71q7DIhy7Vt3TWx7XQc24C3PUI26DEcDzuuYRuuY7nOjlCj+W/MdE3LwHbHBNV6W7cO2OkYuoVdz2u3ddPwnP2G6q5u4o7ruG7bbFuPbajTMUC7bpq6Y1sH/WnaHaybHdf1bOeAP00ICDZAiesZexb8b92pe2CA3nEc8EH7gJmwGguDsbrtecbBuHfaBvbalgleNzvftPND5f3uIRggDwo/CgIm8LKOoUL8n1ggD7i/ZVantREn69WKxyI5z1aVzHjcz3b/KMpuYypn+/IhuE67Sm4qrnJQVoVzvyWqPEpOls0N65AH5gVLJEUTYMCyQhe2OIWgFMPCo6LhbseVv3DuF879wrnHxbkyqU/X9HHI5/xjCnz/W81r7B4IaJKwGZBiuSfkMWmLlTtdeNIfj7uDi+ppWYy5IJXTSnYXNSYBeDLR7CeE13HO938KxypOGzv3VMUdYuGUwtLdE1xKdPWM9+rqzWo8pJKN+70fVcjOefAU99Y/7DS8lPbX4rSOWbZlruAcFtIeEaSlBPPdc06ifB/BI56H0ye4FVuyiC3Xy8vSdaXp1cL/RUpcwdlV9ur6UxyvK+GWZVXedj4CX7nMVH0HSTkqxirekbGUh5CSxvcSjwfQjfQL++MdiL027kB97gAOmC7umJ7puM16q1e0ep223XHLrfcckNUNw4SfHbrLzA7QzgG0KdXGPBSj9Bo8Z6GX2bdcrcaz9t3Vj8bdi7N+rbBVr9XN/b37LlpPht3TN9Wq+AD4S2FHkHiuPpF/q/hbuu66AKy6B0zK61heuZo7bcuWtMWwDKsDJb3sRSApnuGYGMq74wDBMrZkoY6BXF3kPsAYmM4GBmbrHa/tek677KxnkCnYso2O2/F0yTrKHApoUweySQeGp7ttyyiN3Ml8nyyBO+OQ889doaWOamY23i88iaHcy+2nbYlAzL7YeNDrX0wGkz8b+z/oHjWPnidiE9KXufb/sKXc2QDQoQboLOhS7mzgNNM1oJnAfpLkup63ykOfB+wGseDFnn+RSbkO9MzWoYLZ66OXz1sgvzM0+5Y/uqFxSDZSbGG8HKaNGOPnLXjdP1Kk36BhSL6SUl+KXvL7dG3mspQsyydrISAx7pESfA5MYihLDNh0j2Ci6tp+heVnCMFCiFVy3Gol24/rfvafI3zZmpMQIHnT+gc

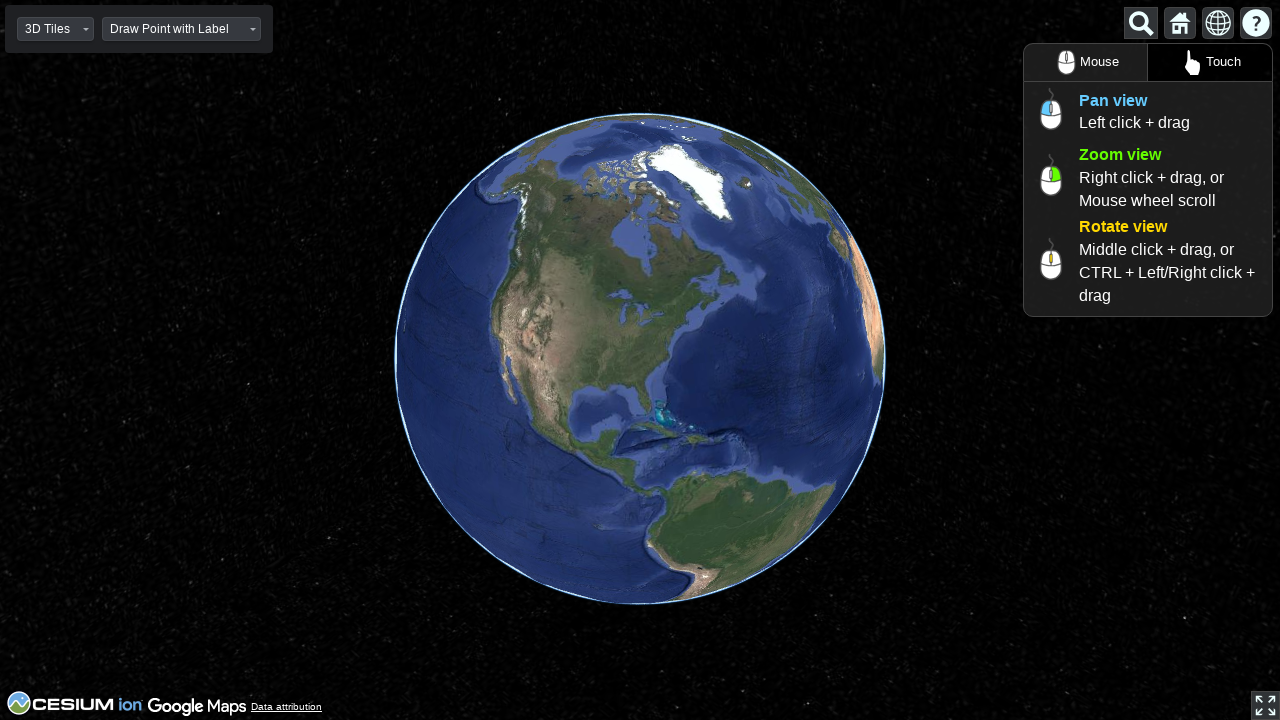

Waited 50 seconds for Cesium viewer to initialize
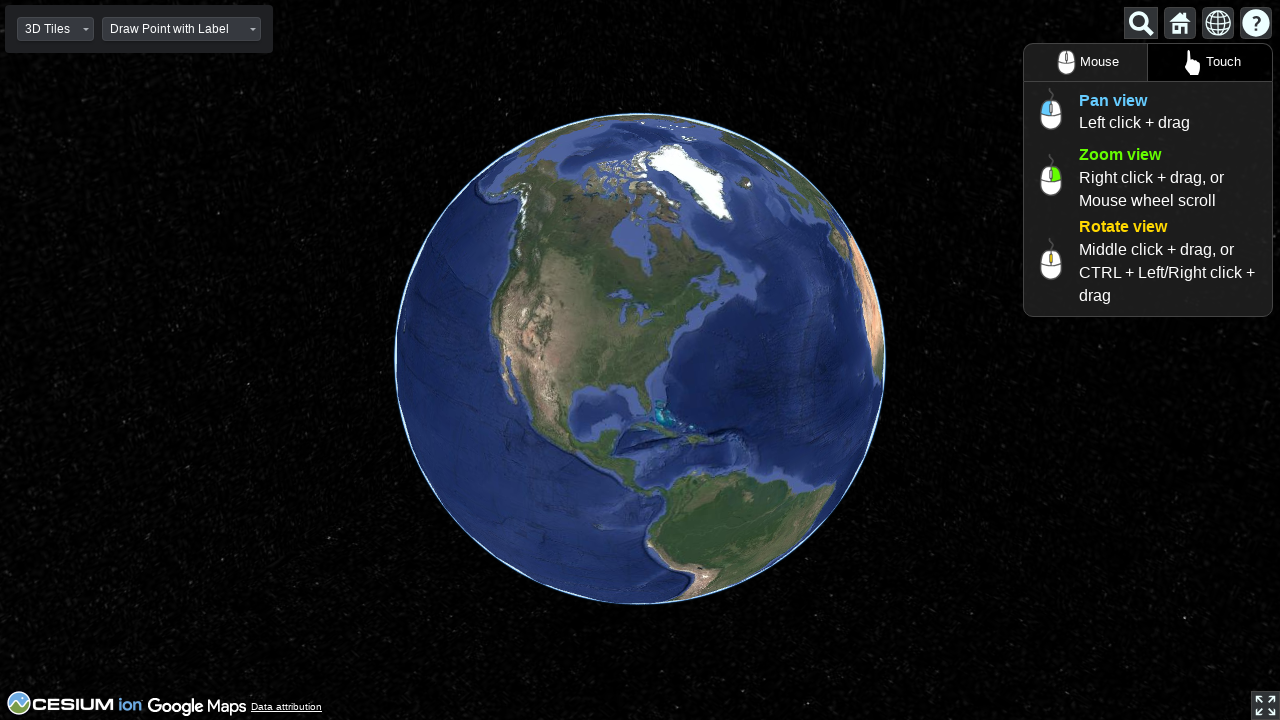

Calculated pixel position from geographic coordinates (longitude: 36.5, latitude: 33)
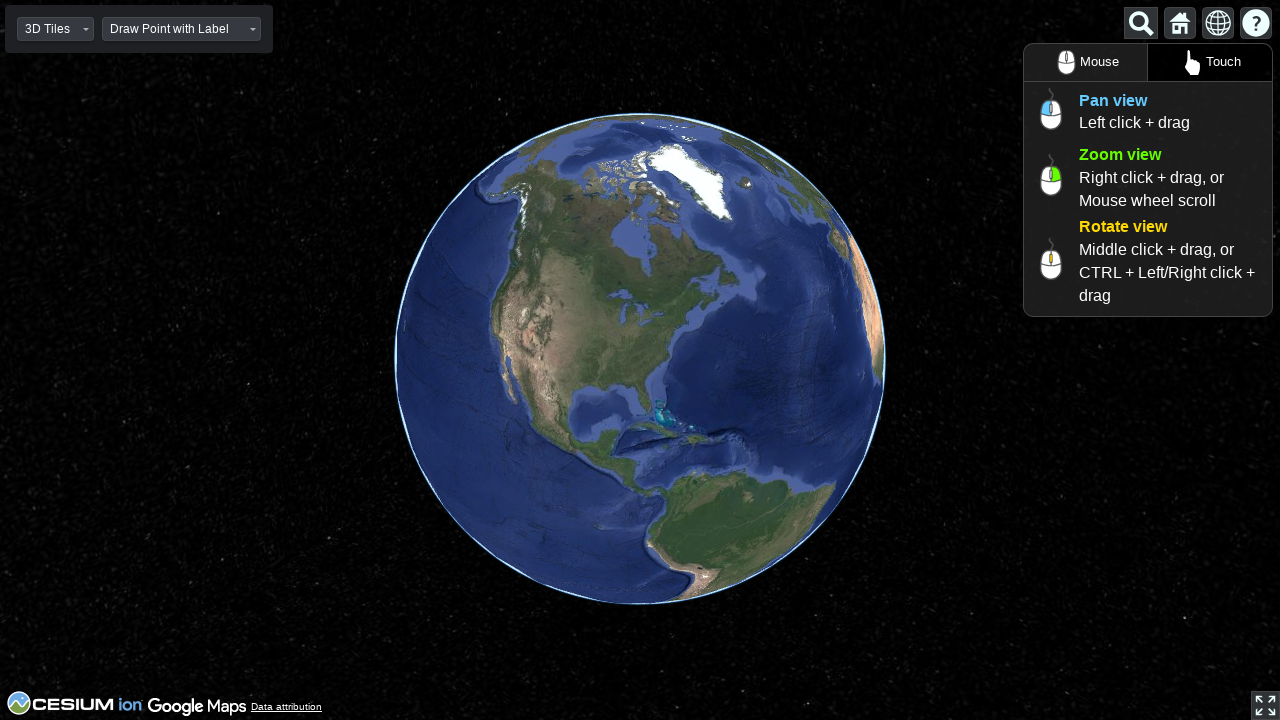

Clicked on canvas at pixel coordinates x: 814.6995744750263, y: 197.76853270449897 at (815, 198) on canvas
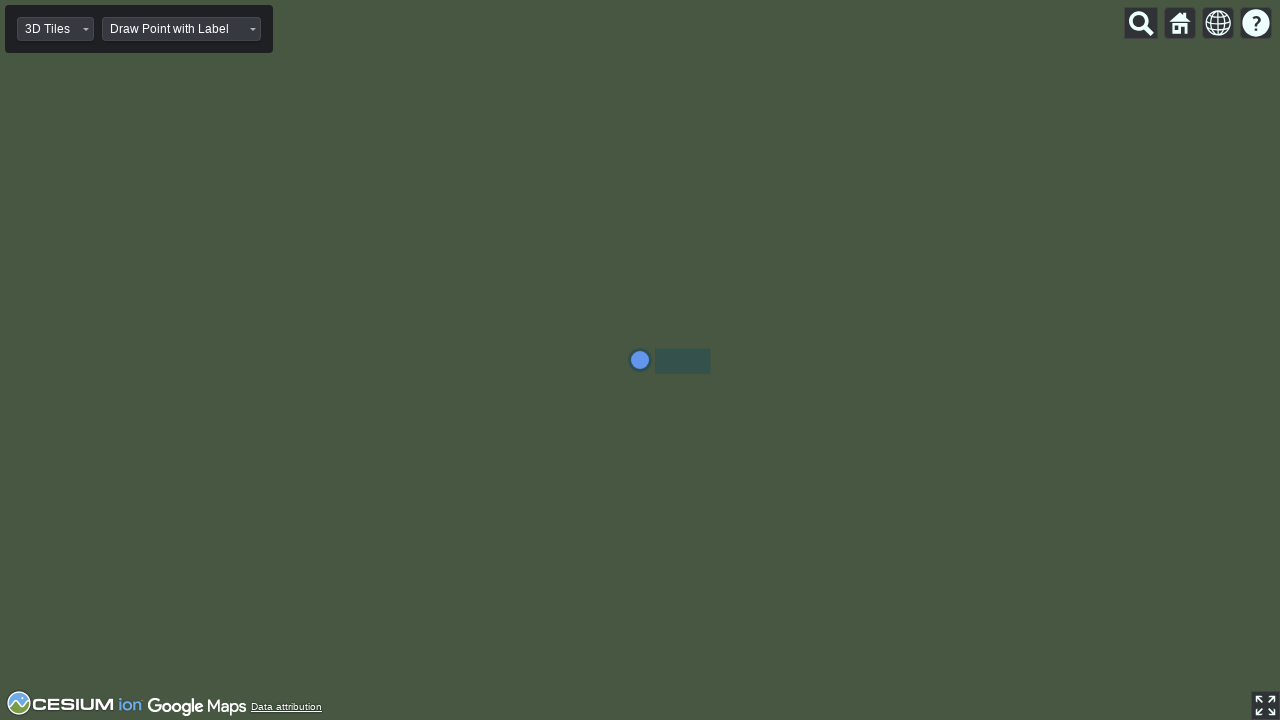

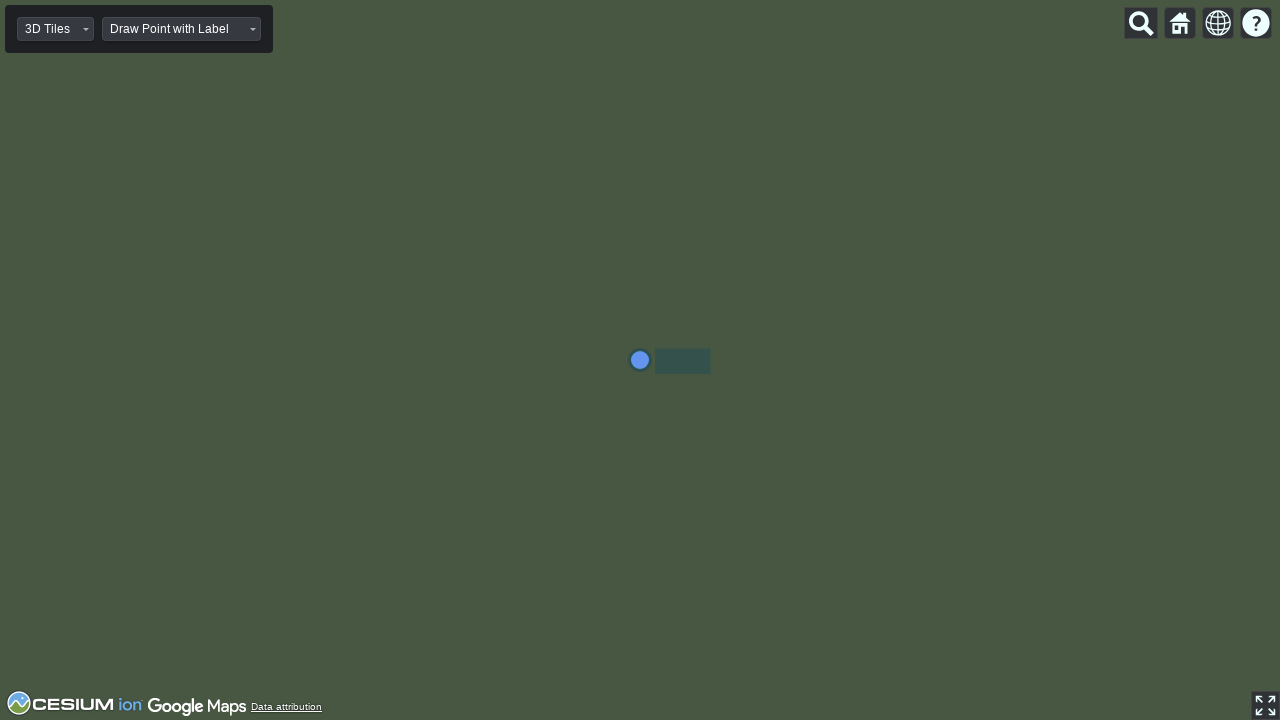